Tests currency conversion functionality by converting 100 INR to multiple currencies (GBP, AUD, CAD) and verifying the conversion results are displayed.

Starting URL: http://www.convertmymoney.com/

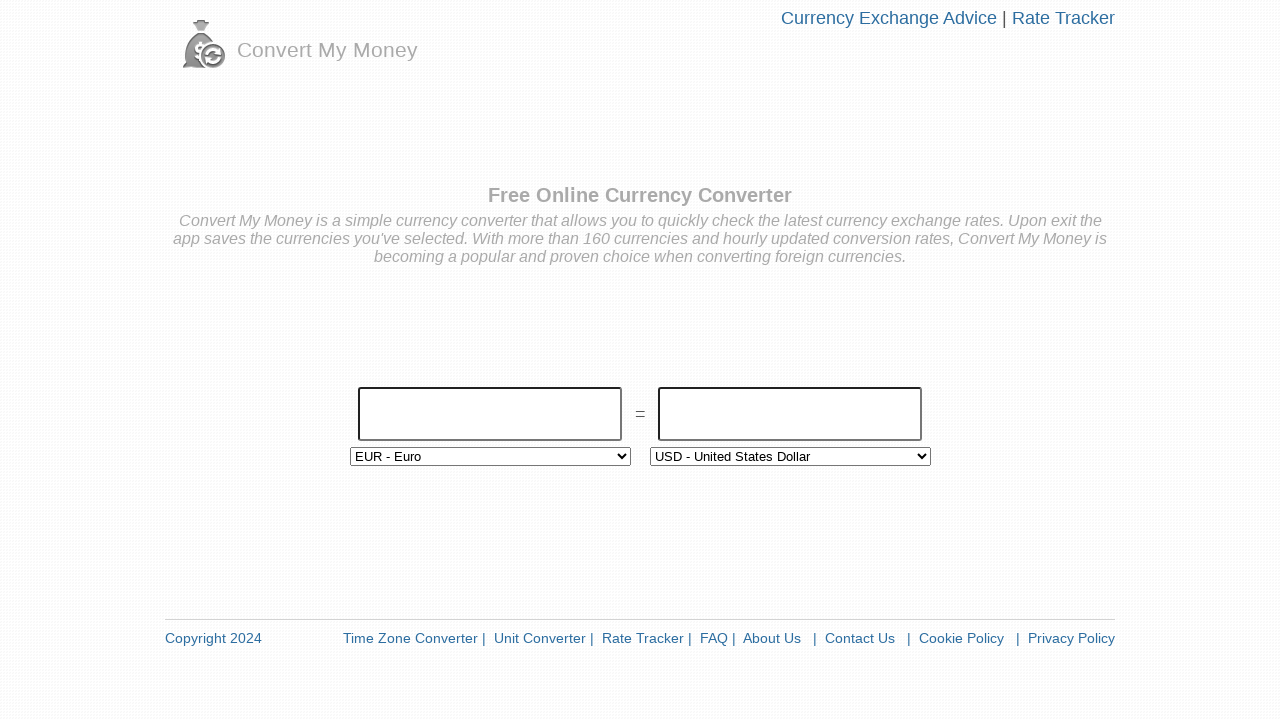

Cleared the amount field on #amount
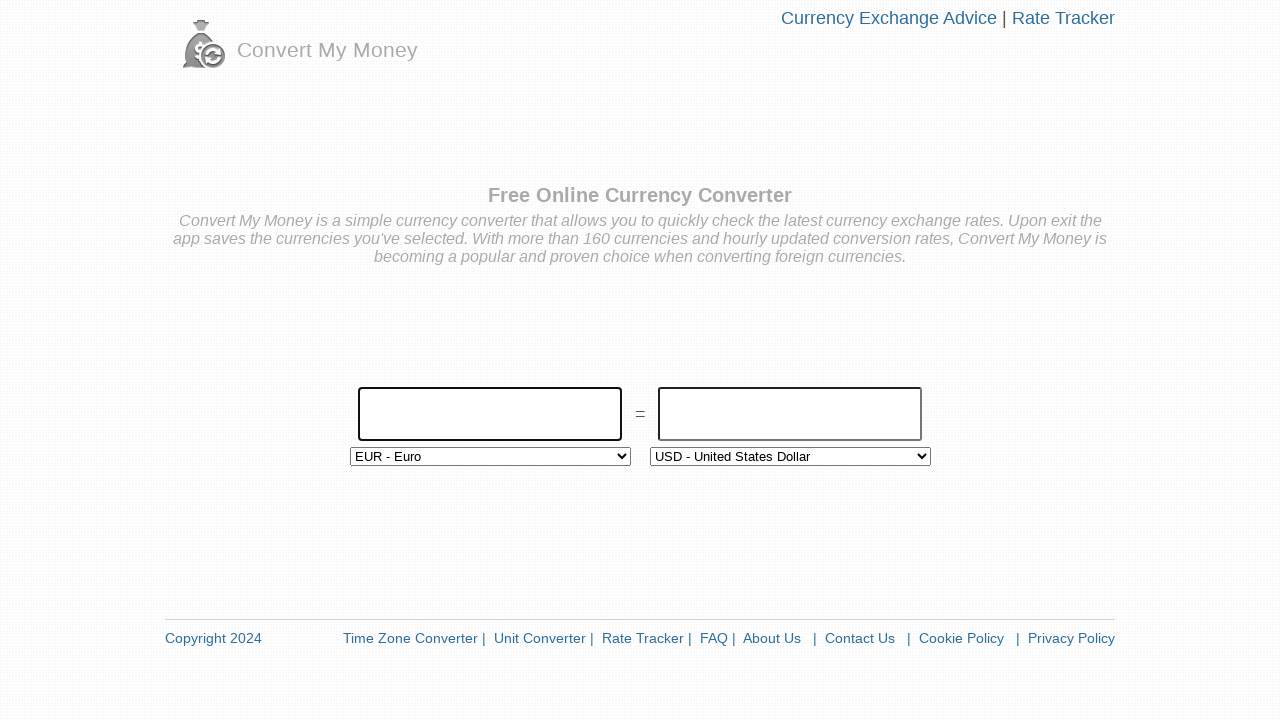

Selected INR - Indian Rupee as source currency on #from-list
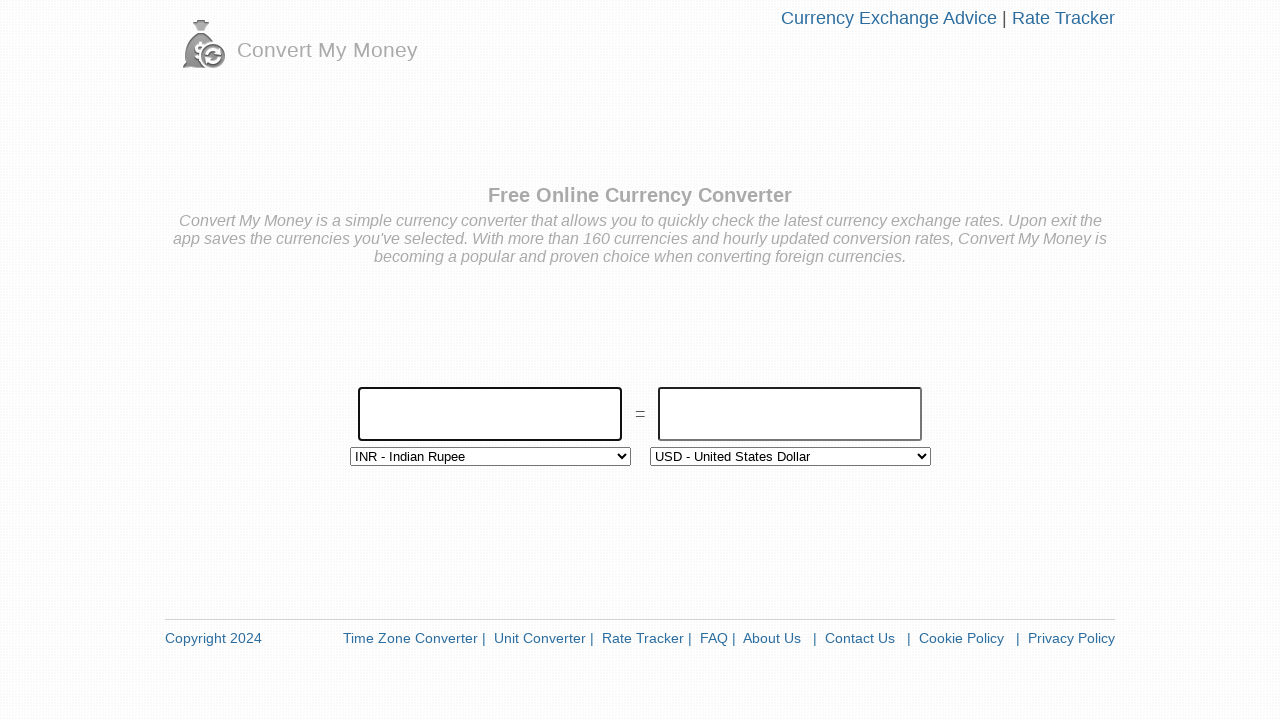

Entered 100 as the conversion amount on #amount
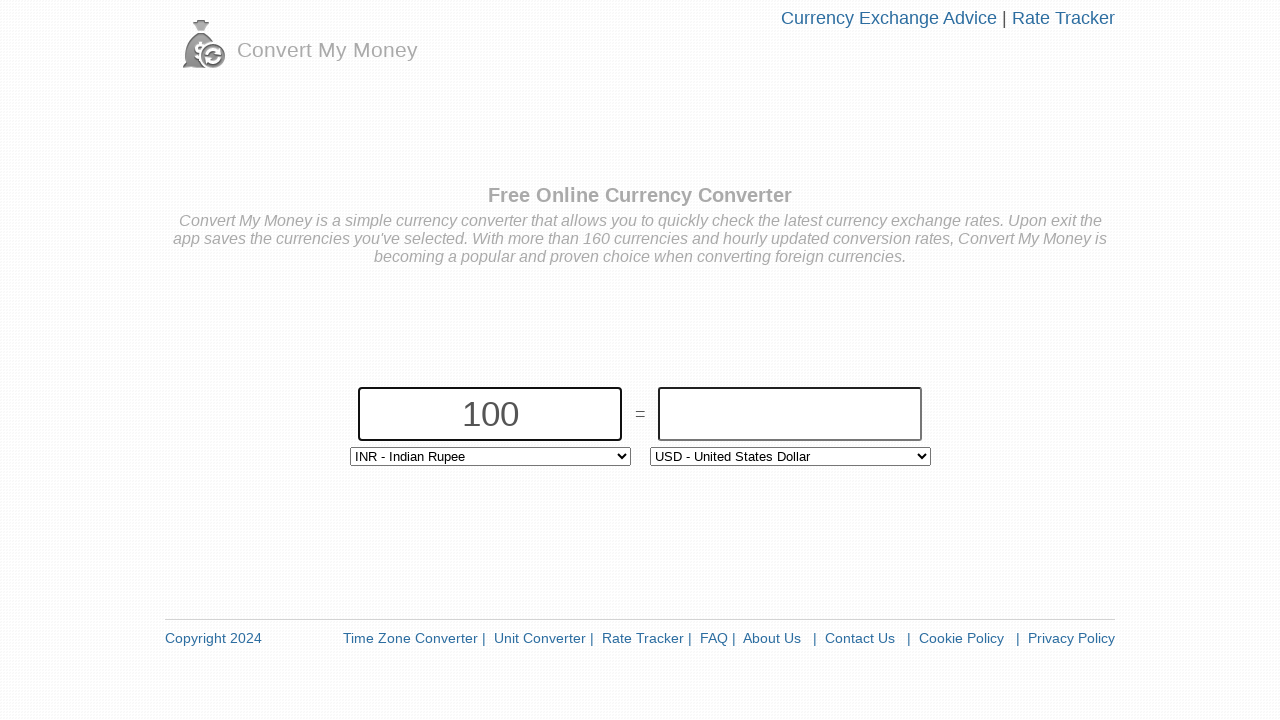

Selected GBP - British Pound Sterling as target currency on #to-list
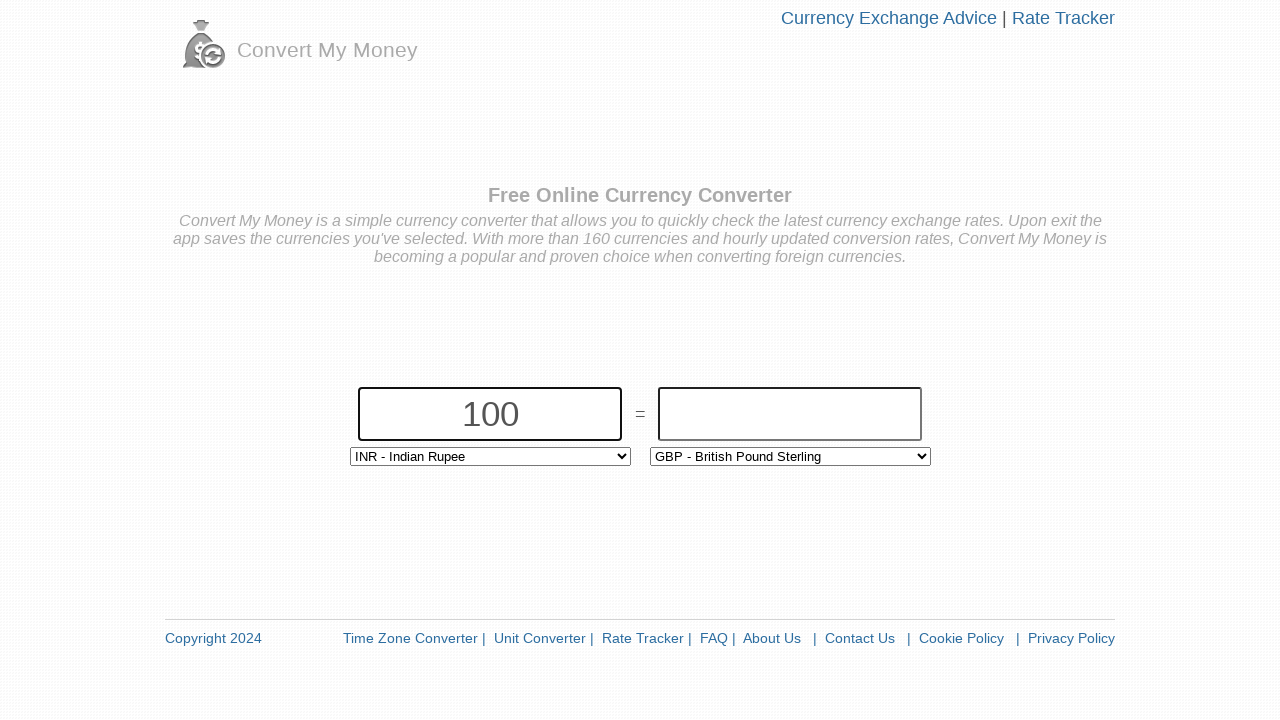

Waited for GBP conversion result to update
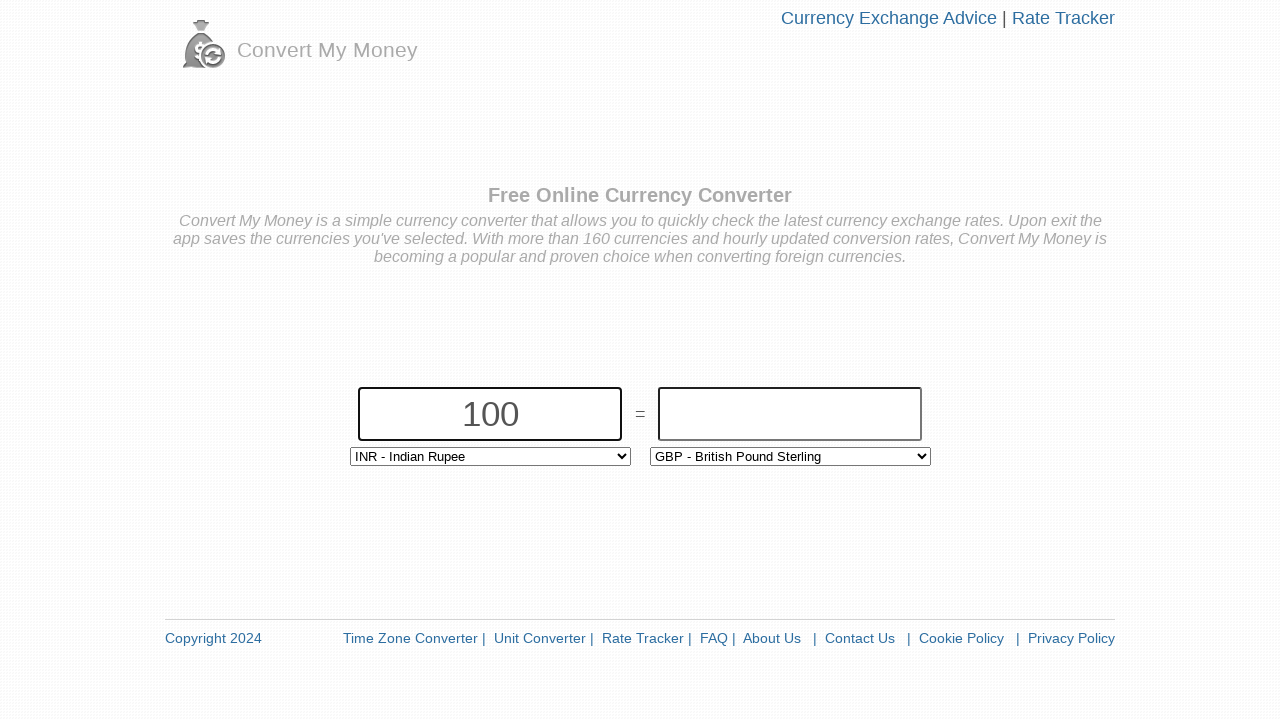

Verified result field is visible for GBP conversion
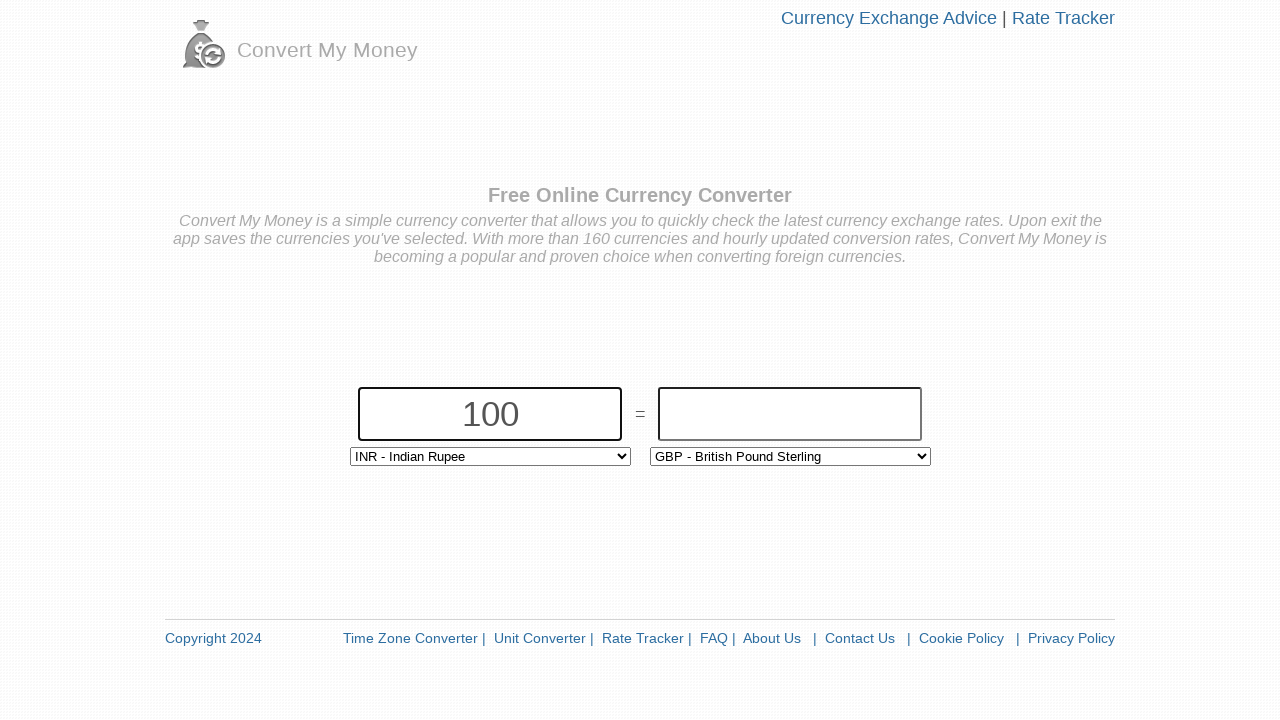

Selected AUD - Australian Dollar as target currency on #to-list
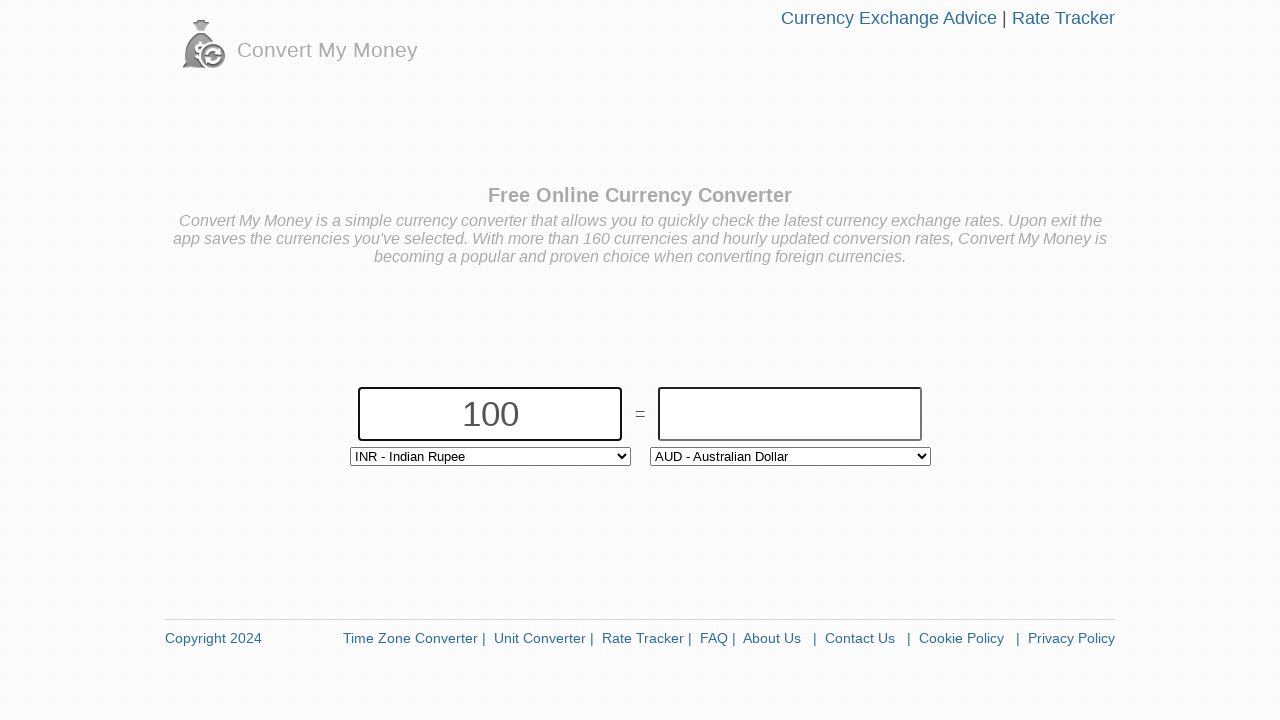

Waited for AUD conversion result to update
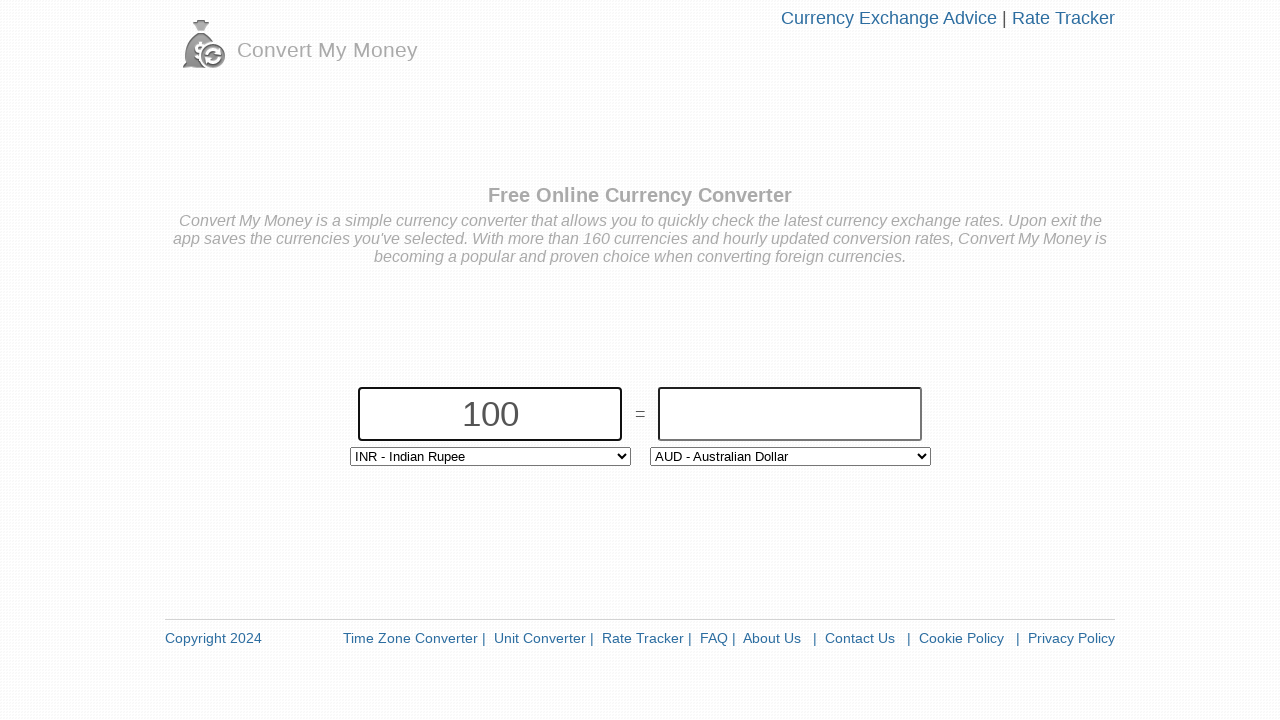

Verified result field is visible for AUD conversion
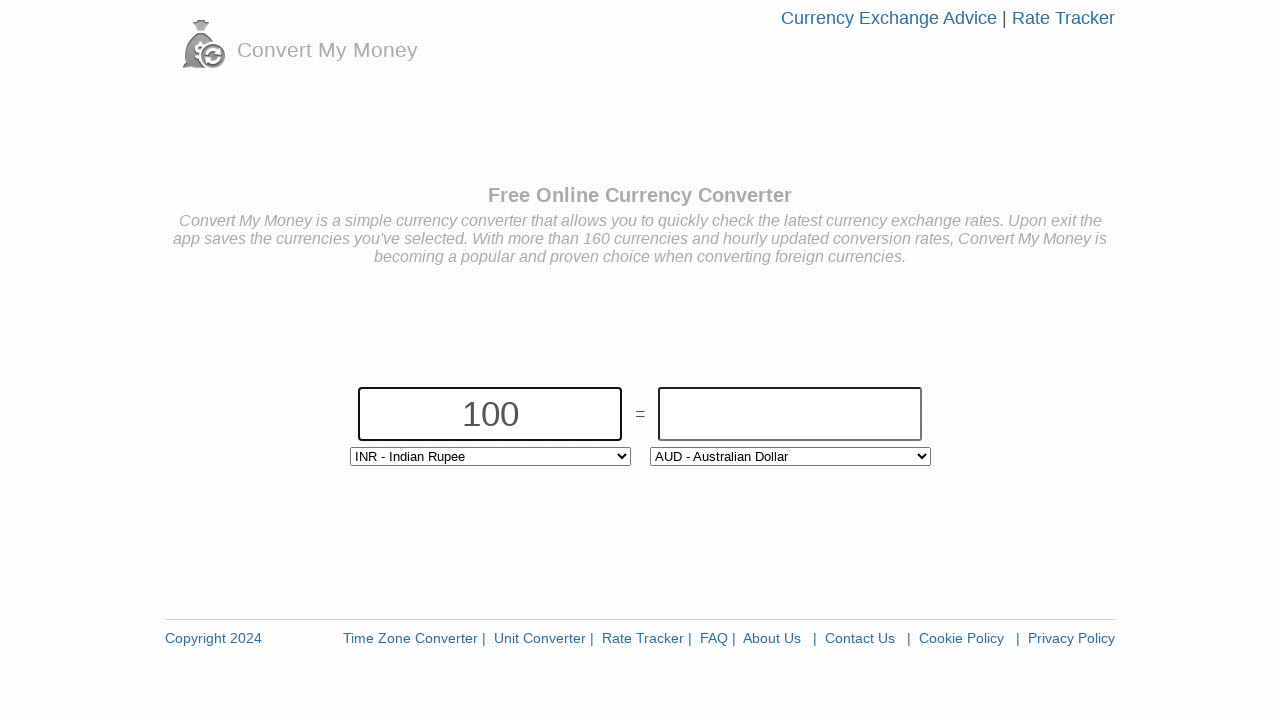

Selected CAD - Canadian Dollar as target currency on #to-list
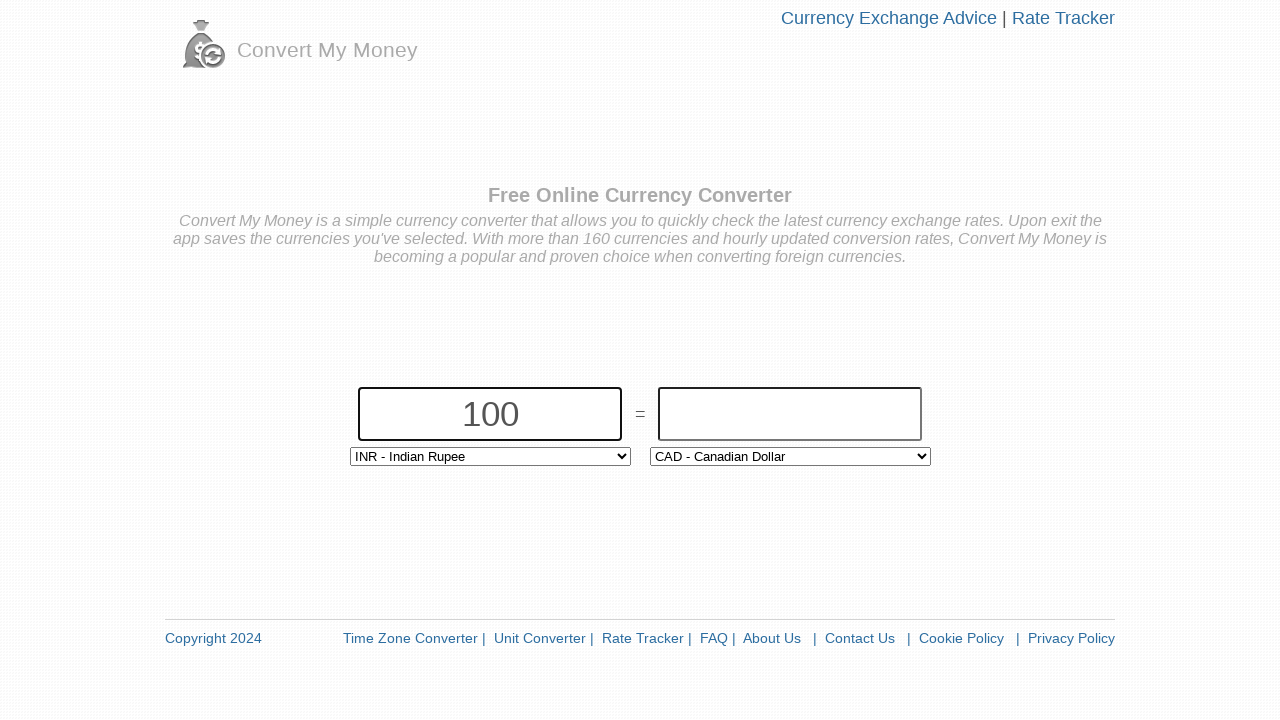

Waited for CAD conversion result to update
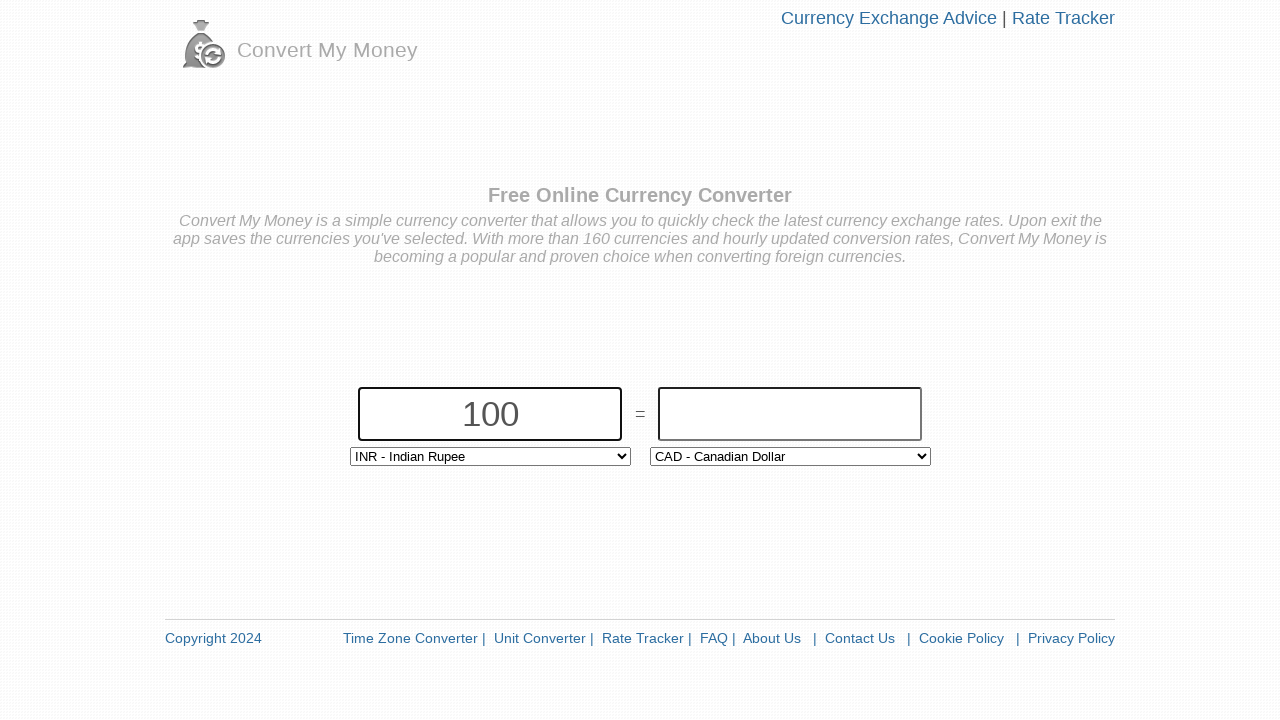

Verified result field is visible for CAD conversion
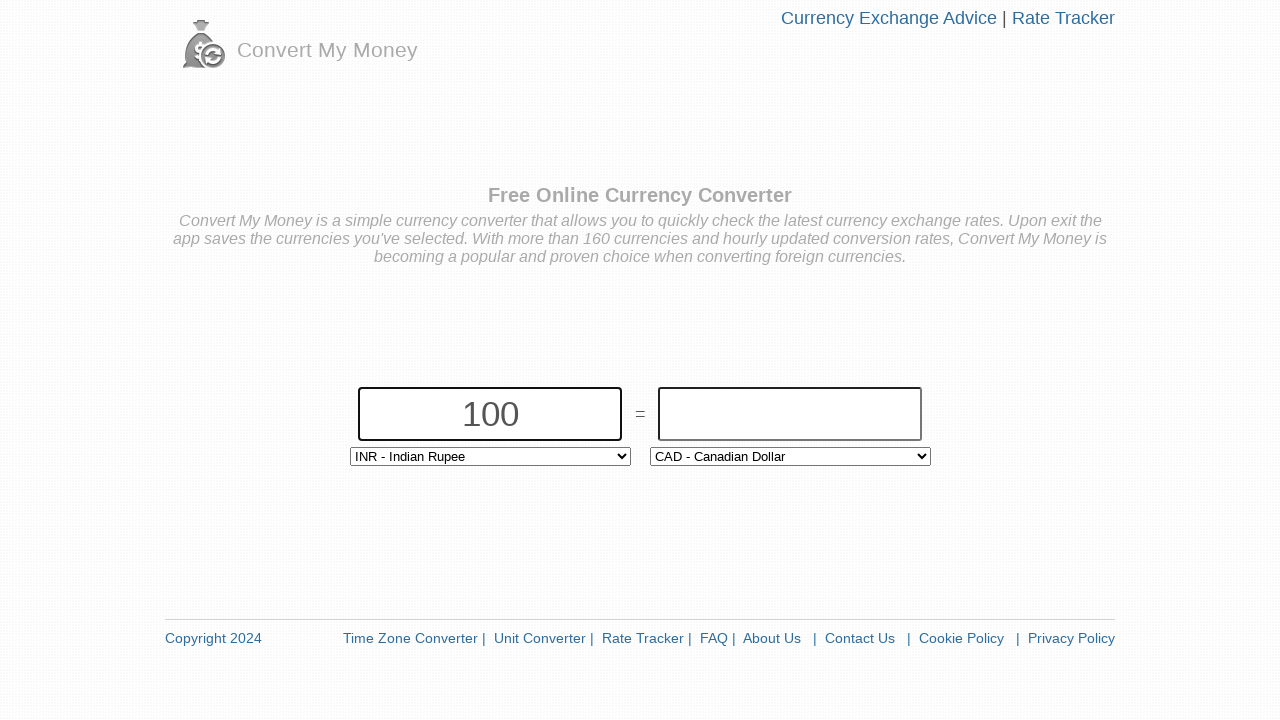

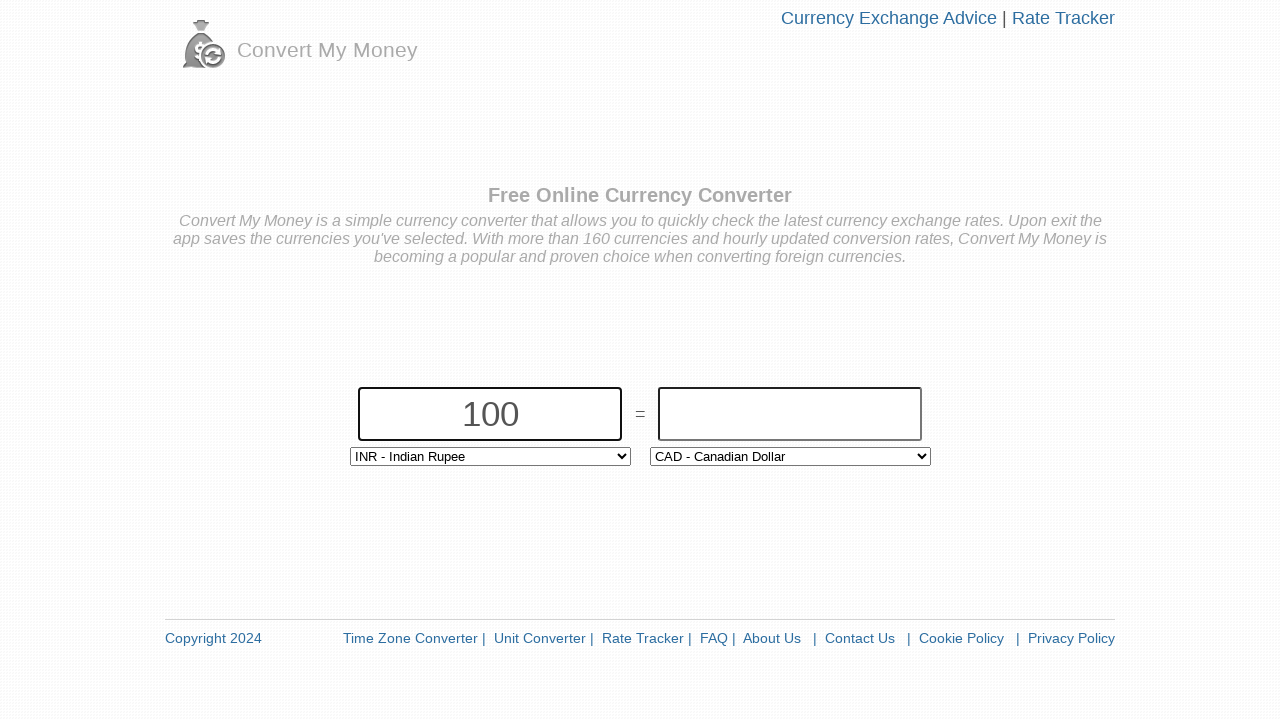